Tests clicking the "Created" API link and verifies that a response status is displayed on the page

Starting URL: https://demoqa.com/links

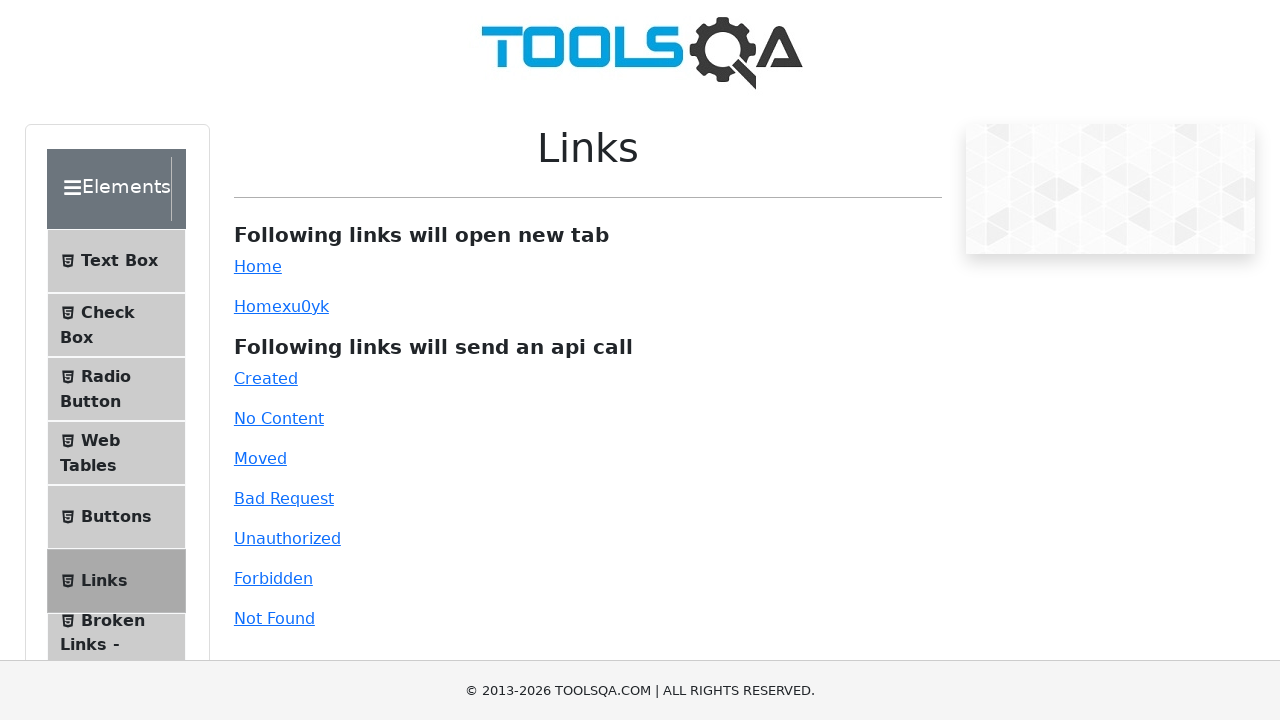

Clicked the 'Created' API link at (266, 378) on #created
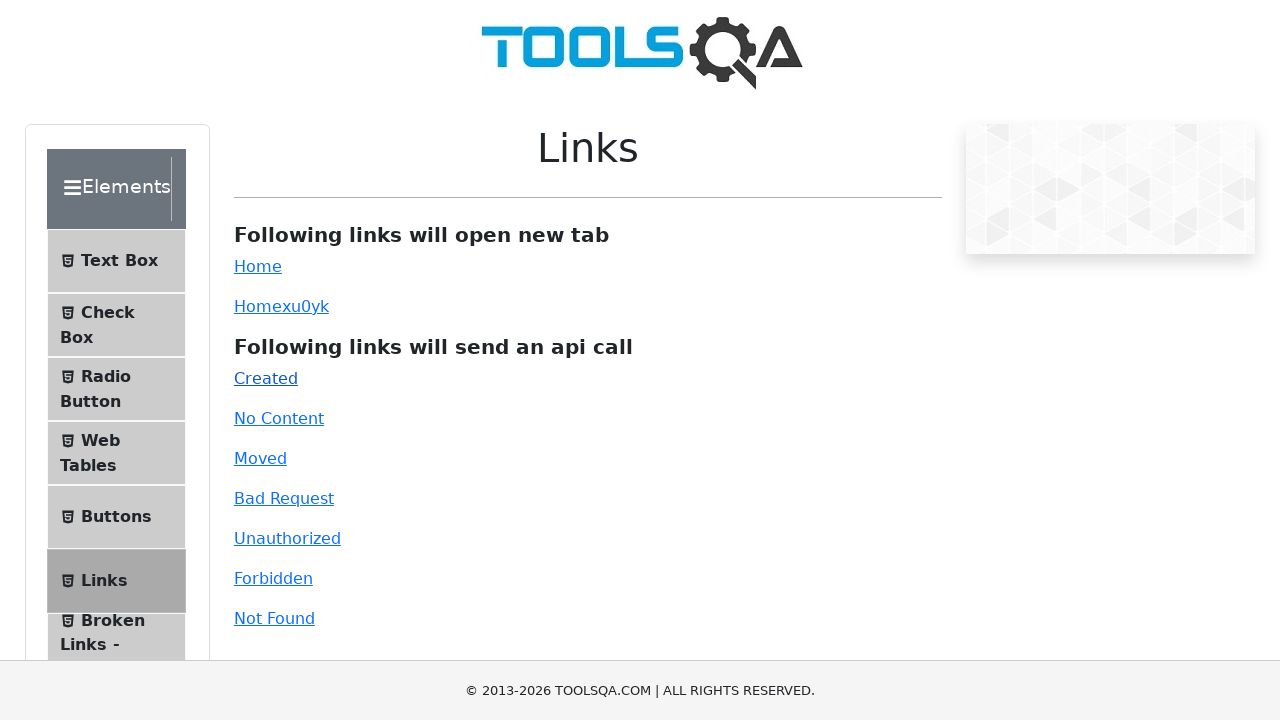

Response status element appeared on the page
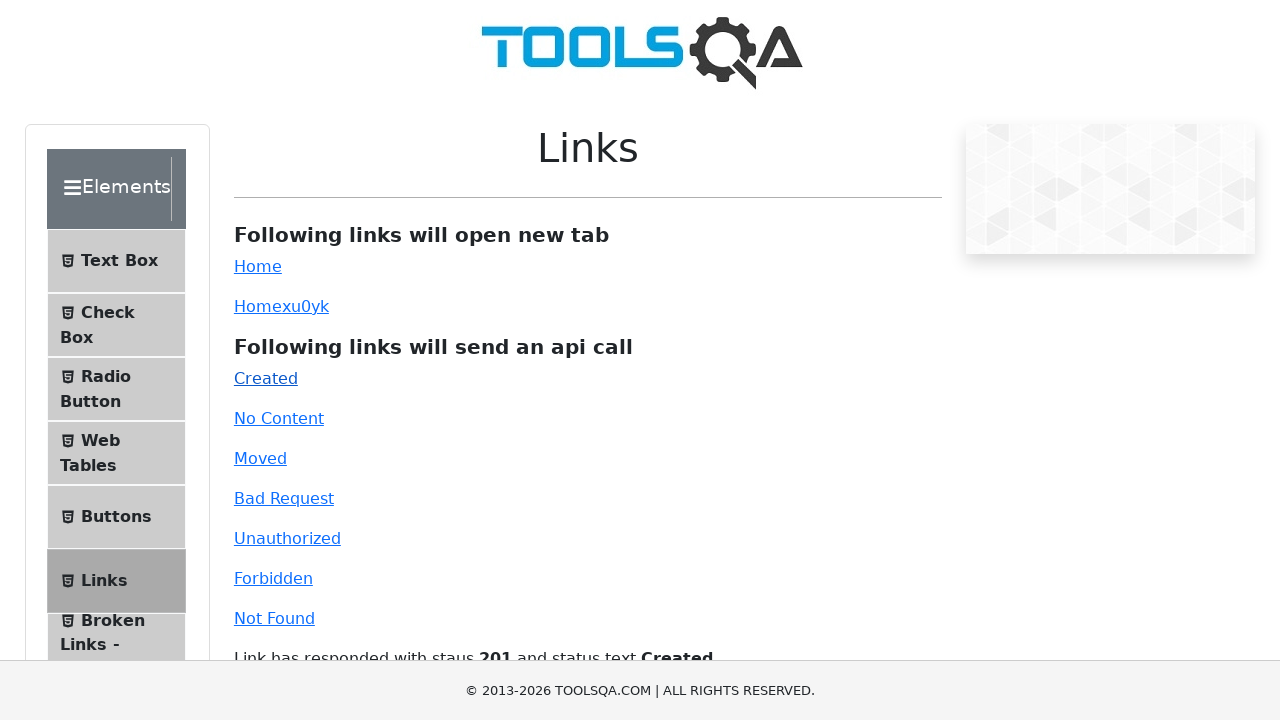

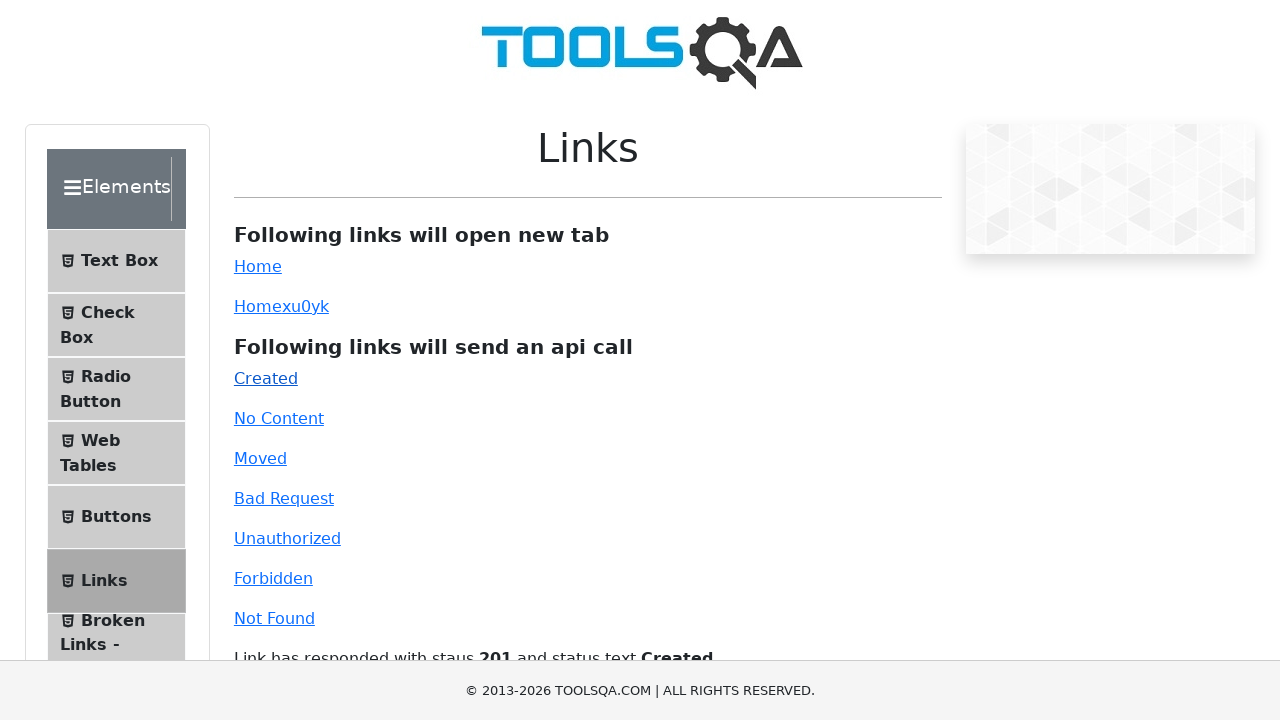